Tests an e-commerce grocery shopping flow by adding specific vegetables (Cucumber, Broccoli, Beetroot) to cart, proceeding to checkout, and applying a promo code to verify the discount functionality.

Starting URL: https://rahulshettyacademy.com/seleniumPractise/

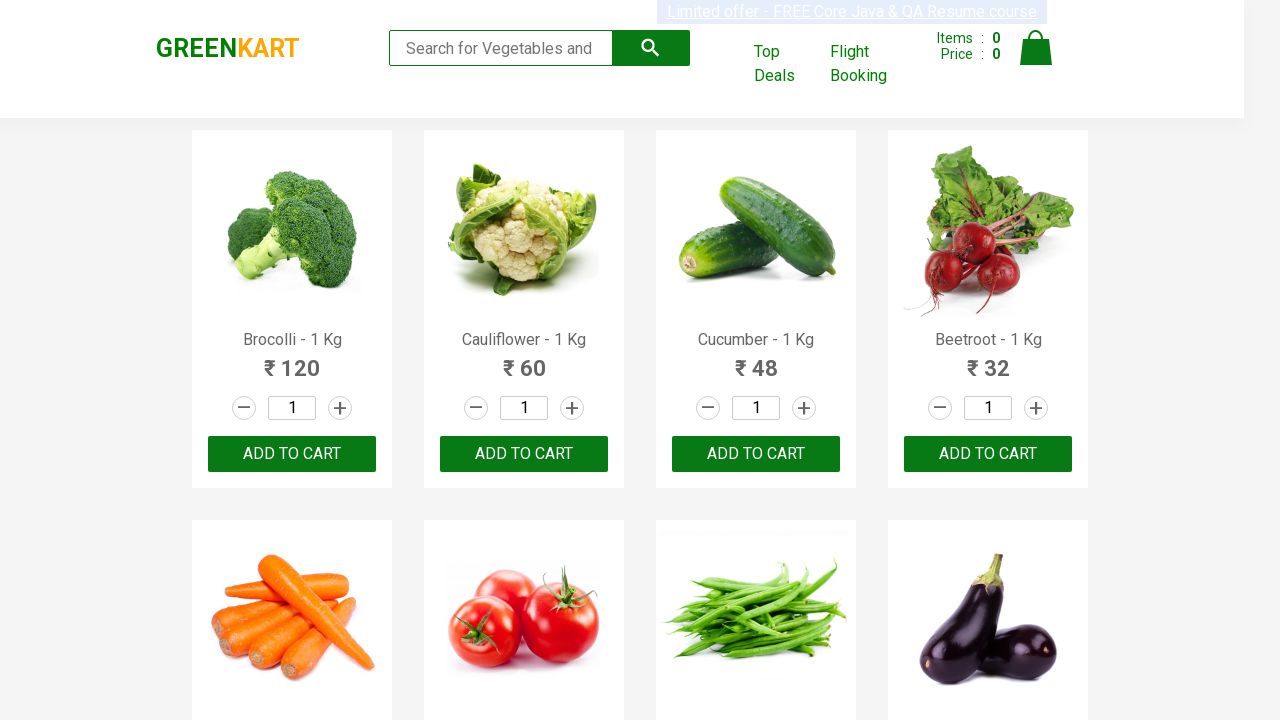

Waited for product names to load
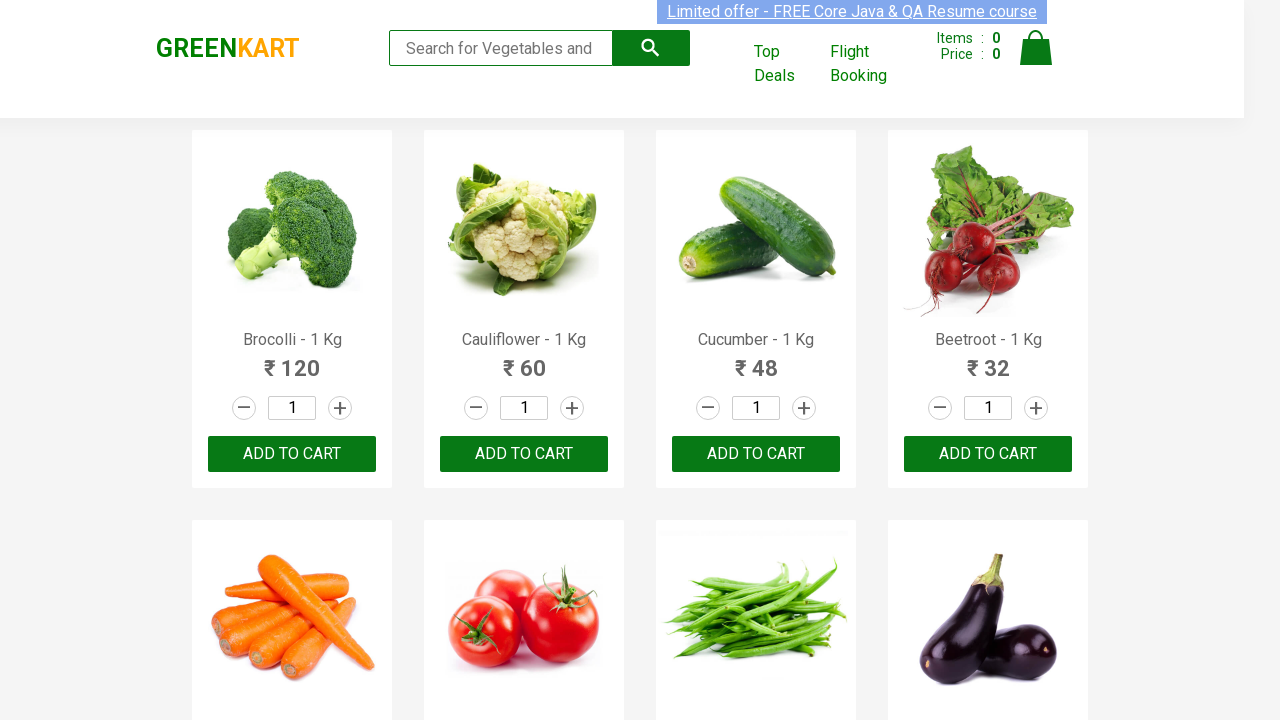

Retrieved all product elements from page
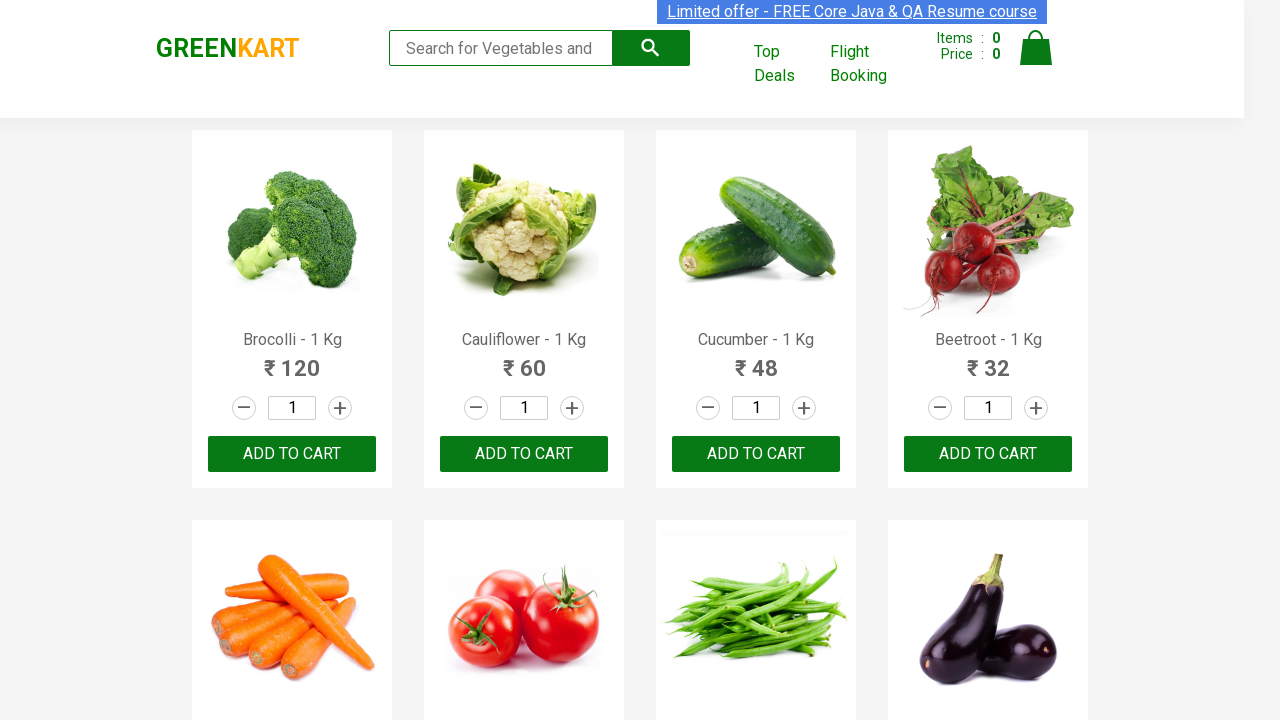

Added 'Brocolli' to cart (1 of 3) at (292, 454) on xpath=//div[@class='product-action']/button >> nth=0
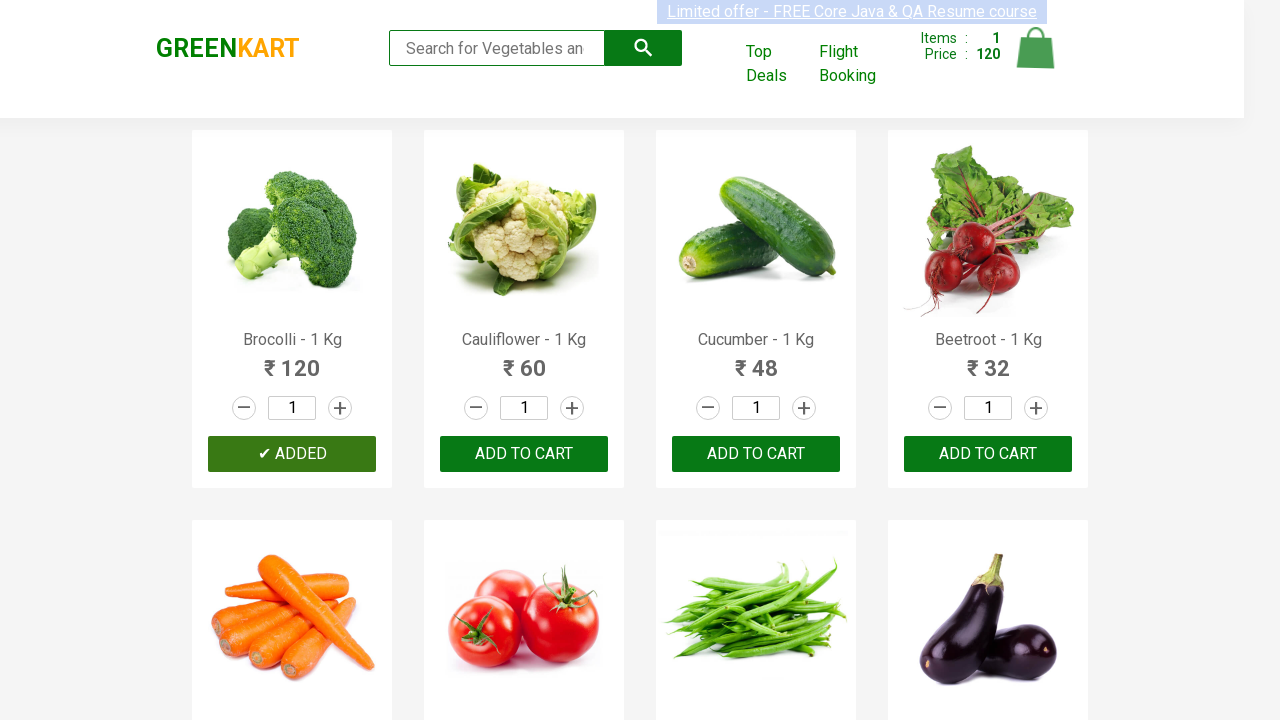

Added 'Cucumber' to cart (2 of 3) at (756, 454) on xpath=//div[@class='product-action']/button >> nth=2
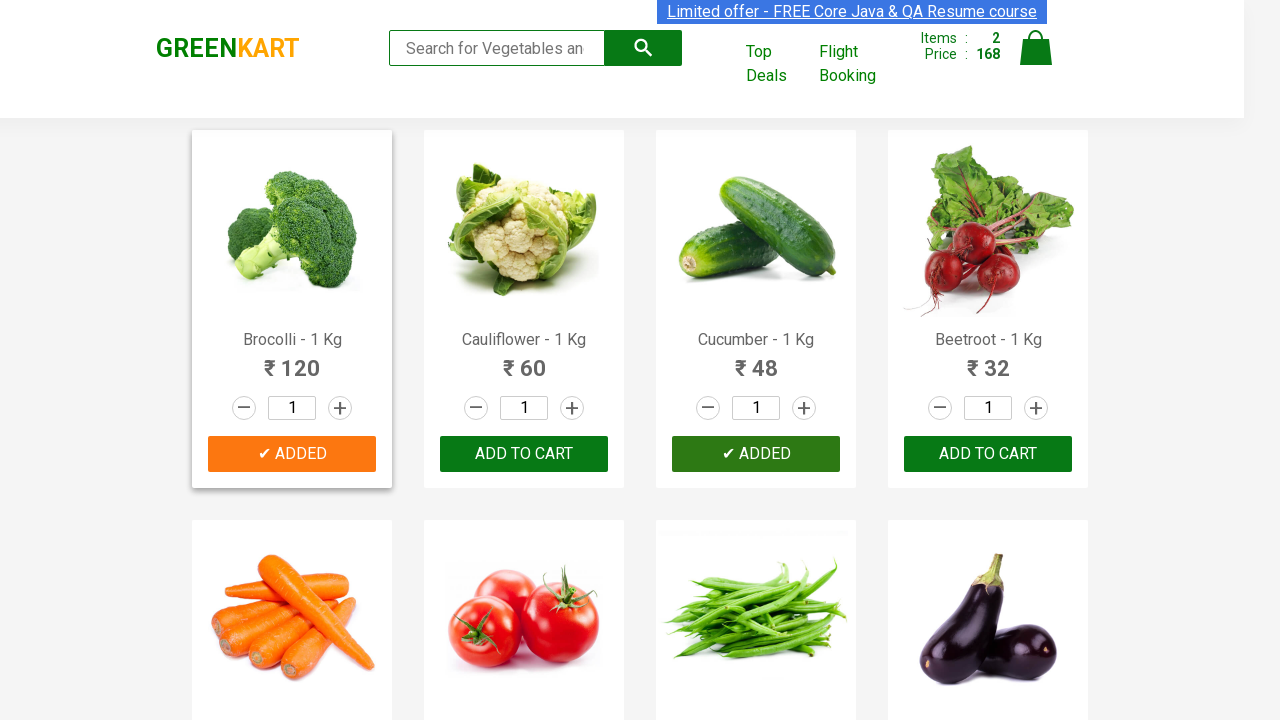

Added 'Beetroot' to cart (3 of 3) at (988, 454) on xpath=//div[@class='product-action']/button >> nth=3
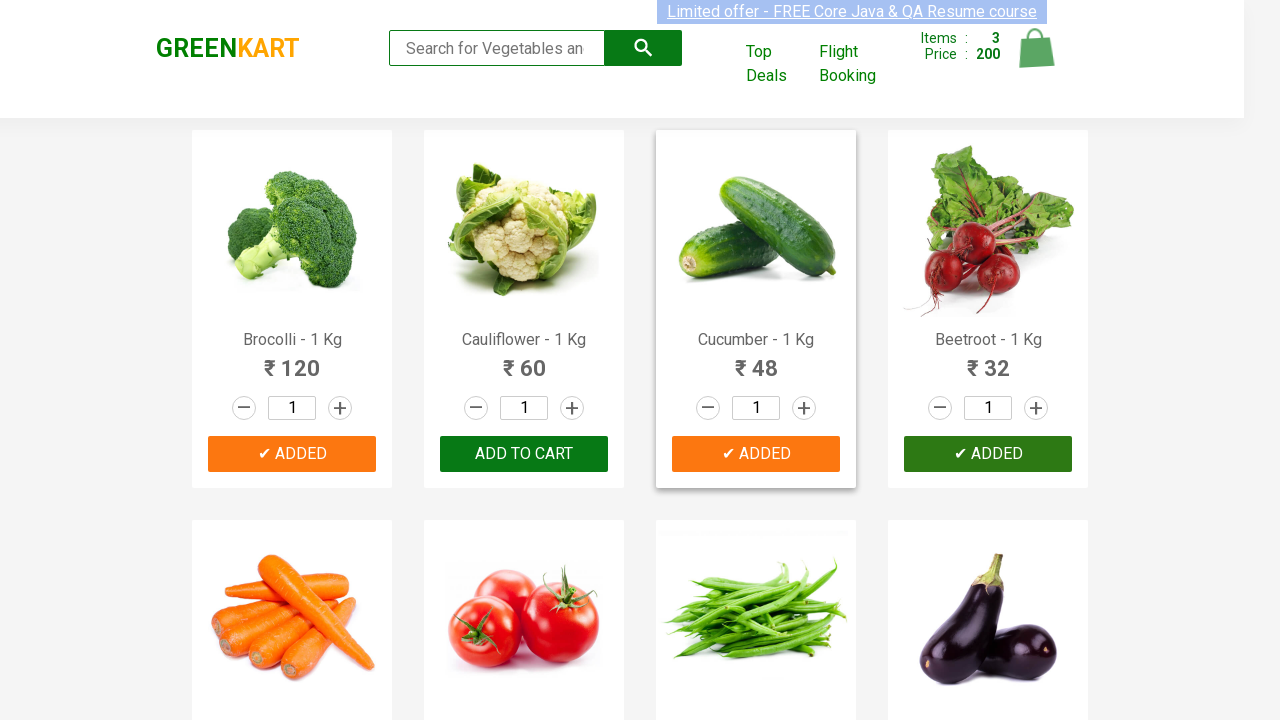

Clicked on cart icon to view cart at (1036, 48) on img[alt='Cart']
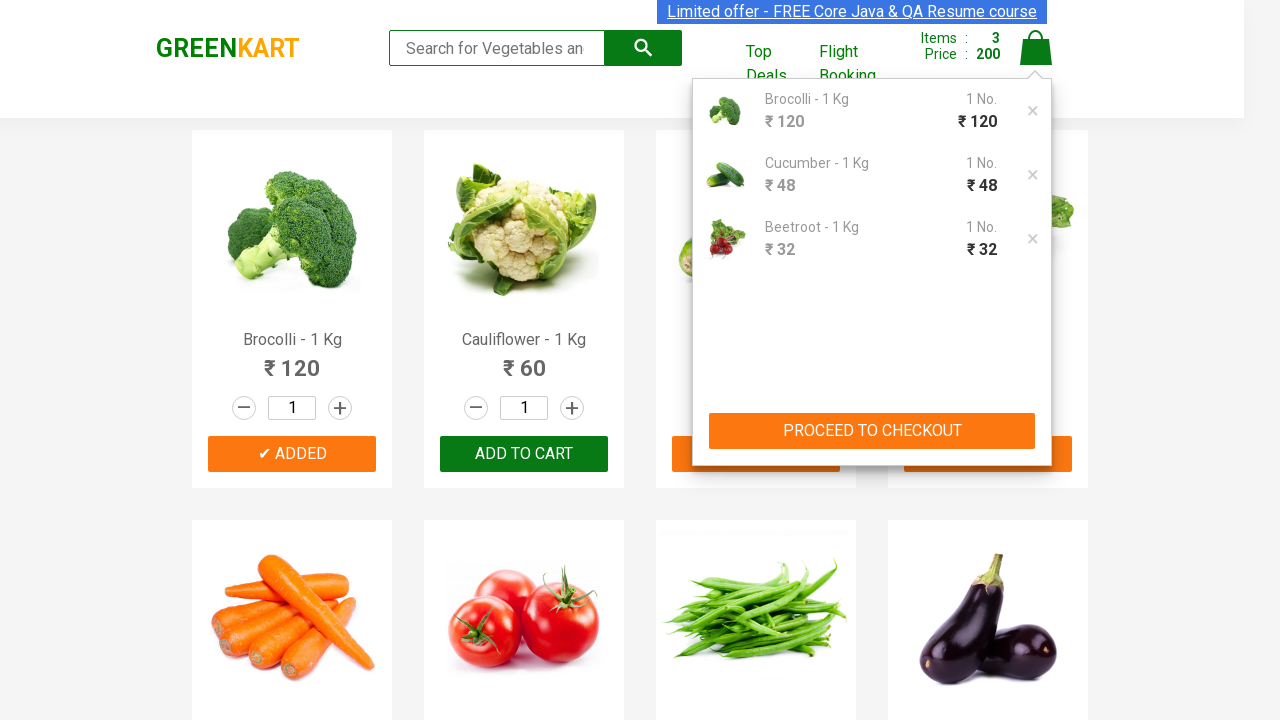

Clicked 'PROCEED TO CHECKOUT' button at (872, 431) on xpath=//button[contains(text(),'PROCEED TO CHECKOUT')]
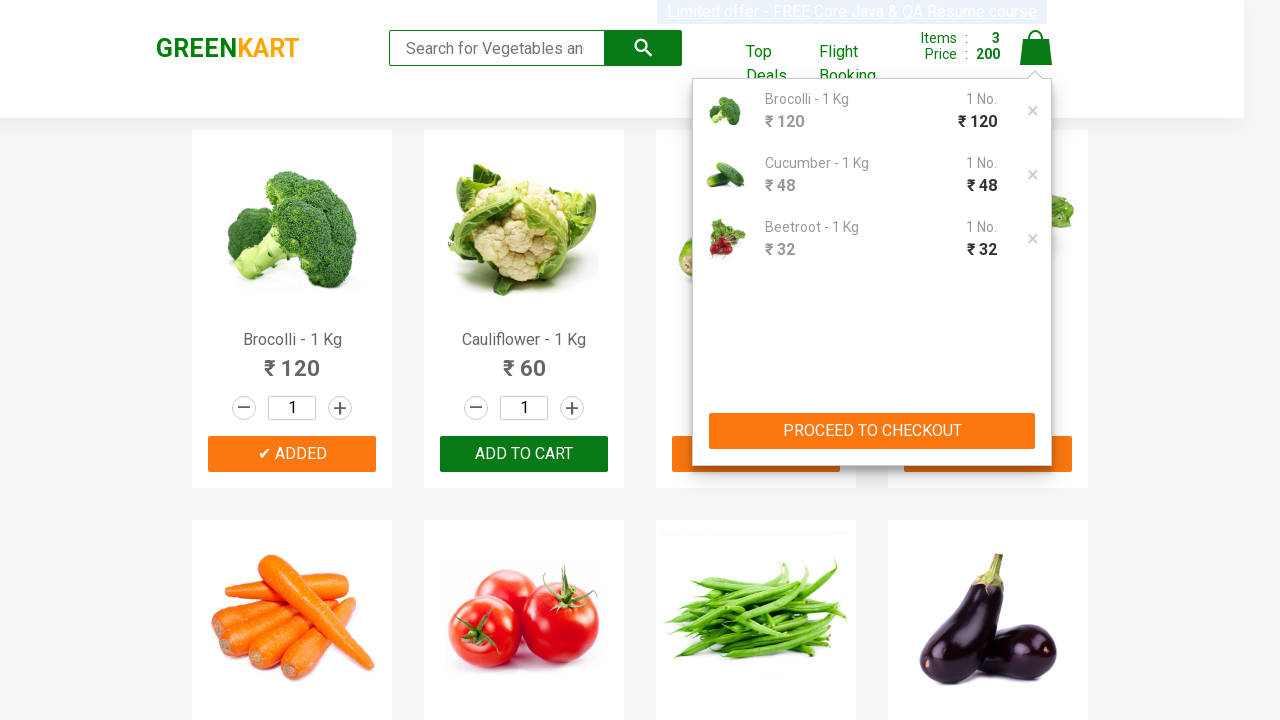

Promo code input field became visible
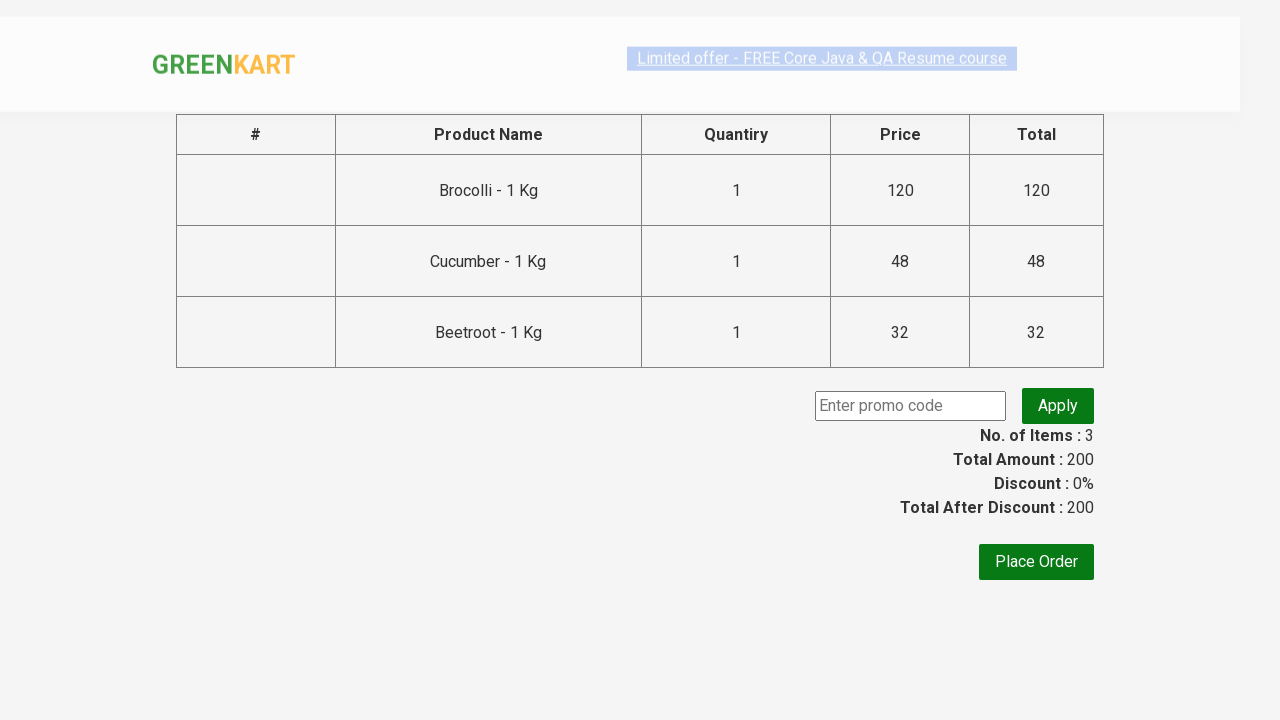

Entered promo code 'rahulshettyacademy' on input.promoCode
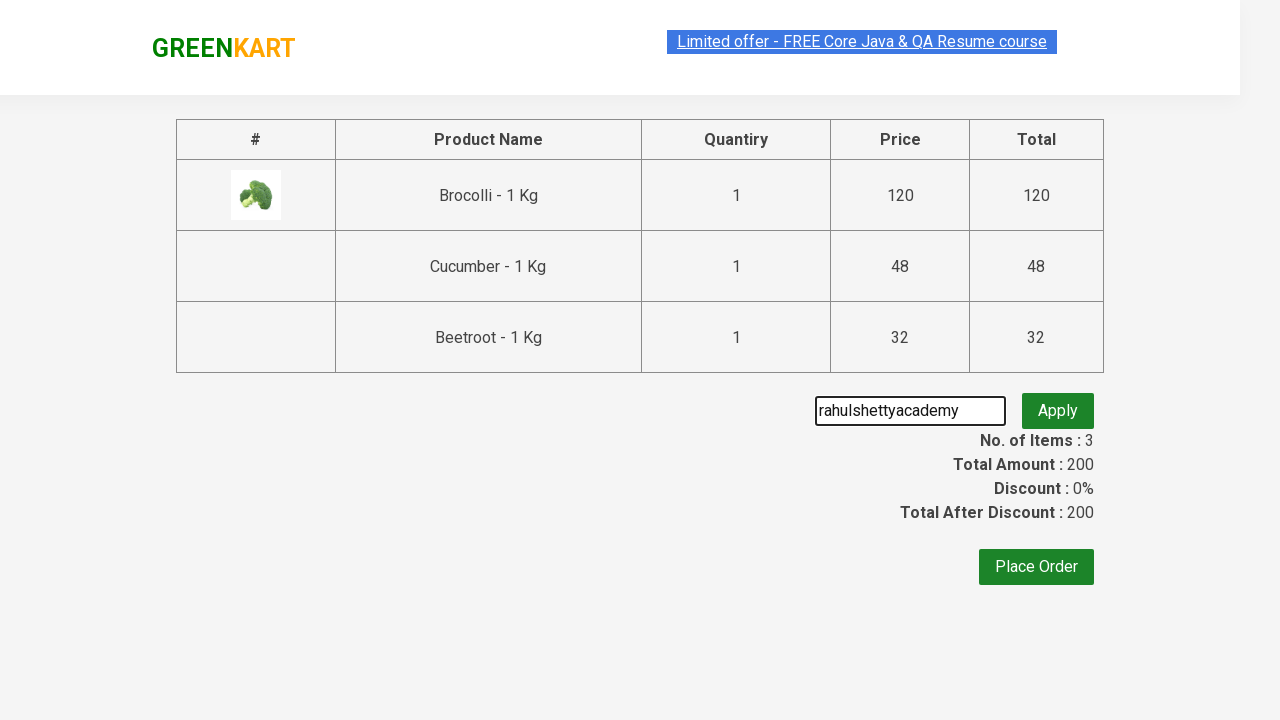

Clicked 'Apply' button to apply promo code at (1058, 406) on button.promoBtn
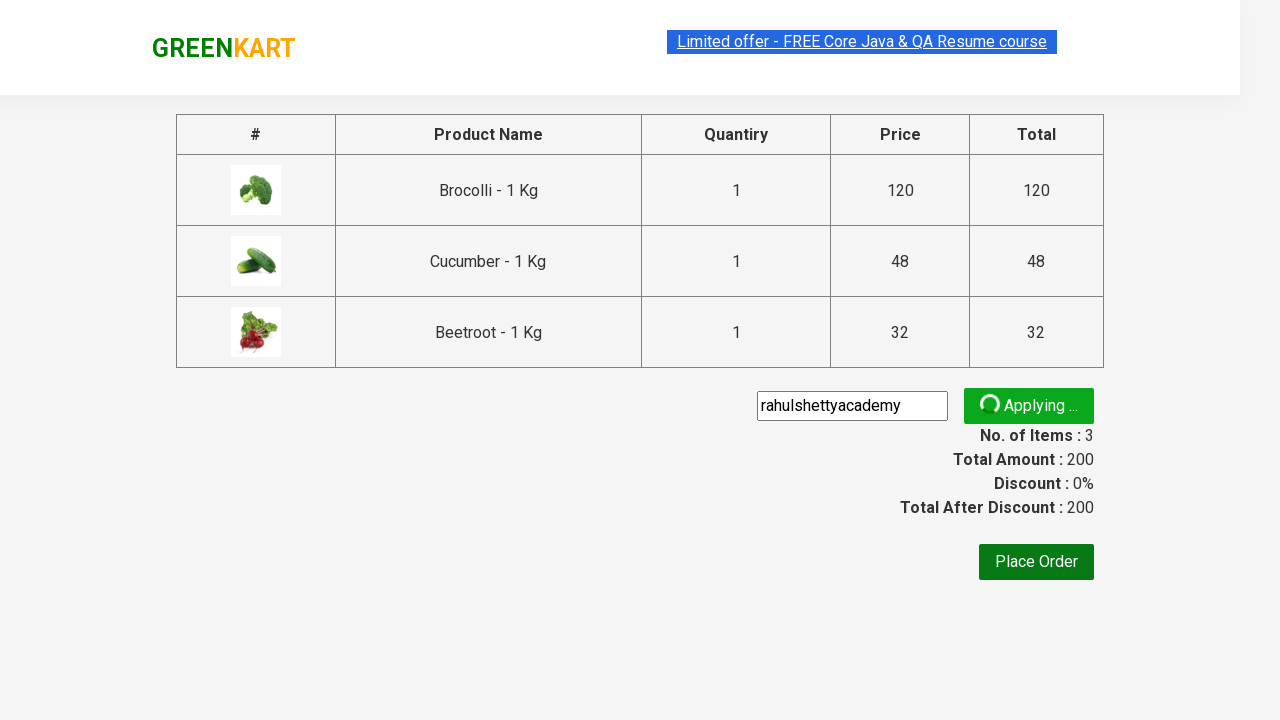

Promo discount confirmation message appeared
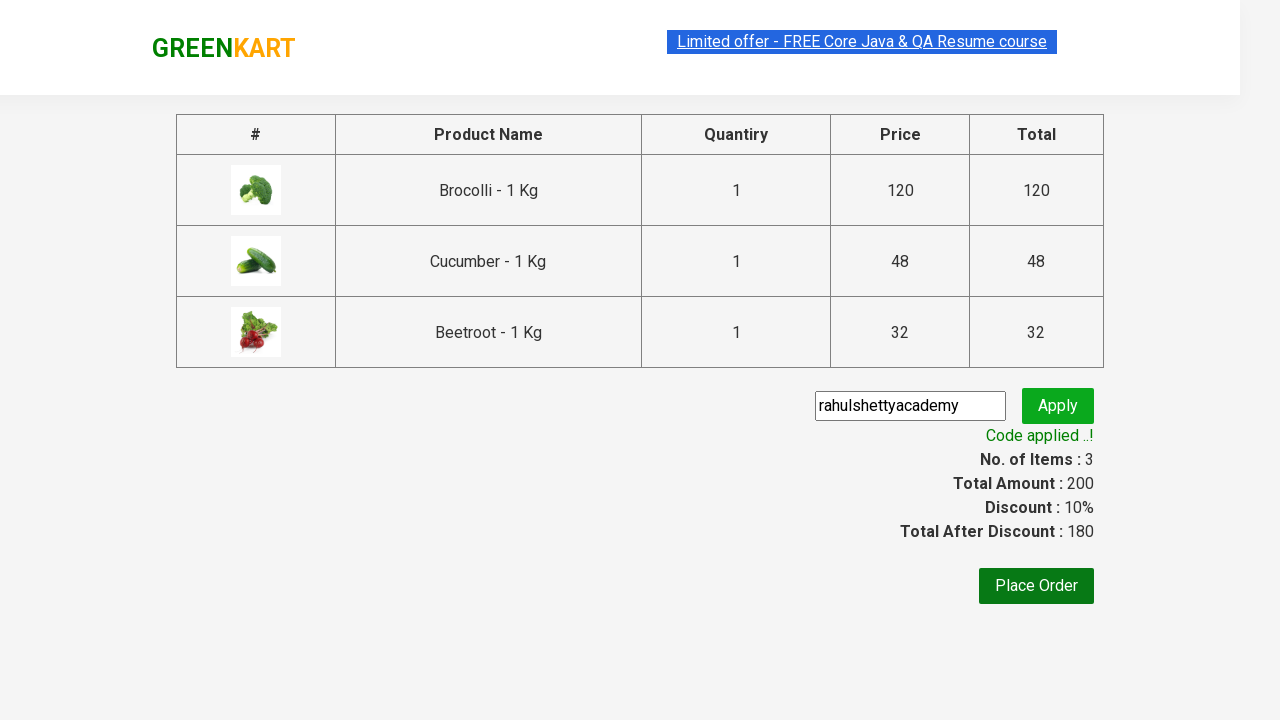

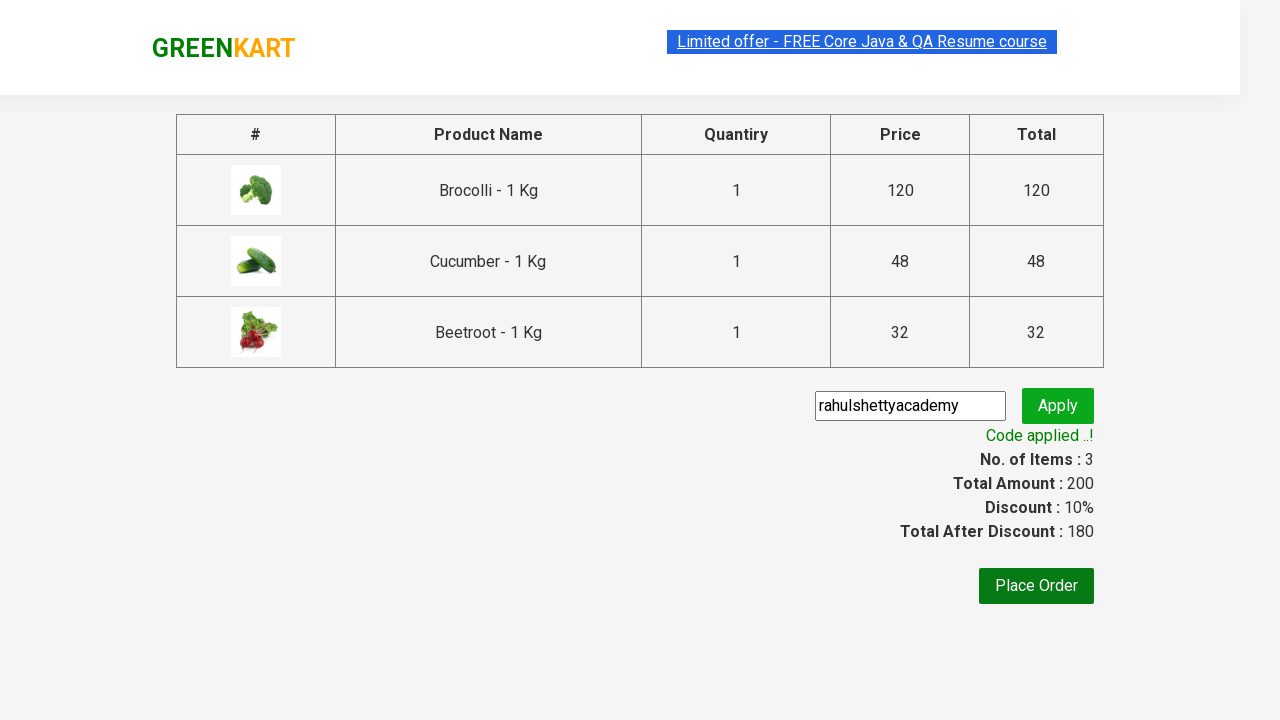